Navigates to a blog page and clicks on a link with text 'compendiumdev'

Starting URL: http://omayo.blogspot.com/

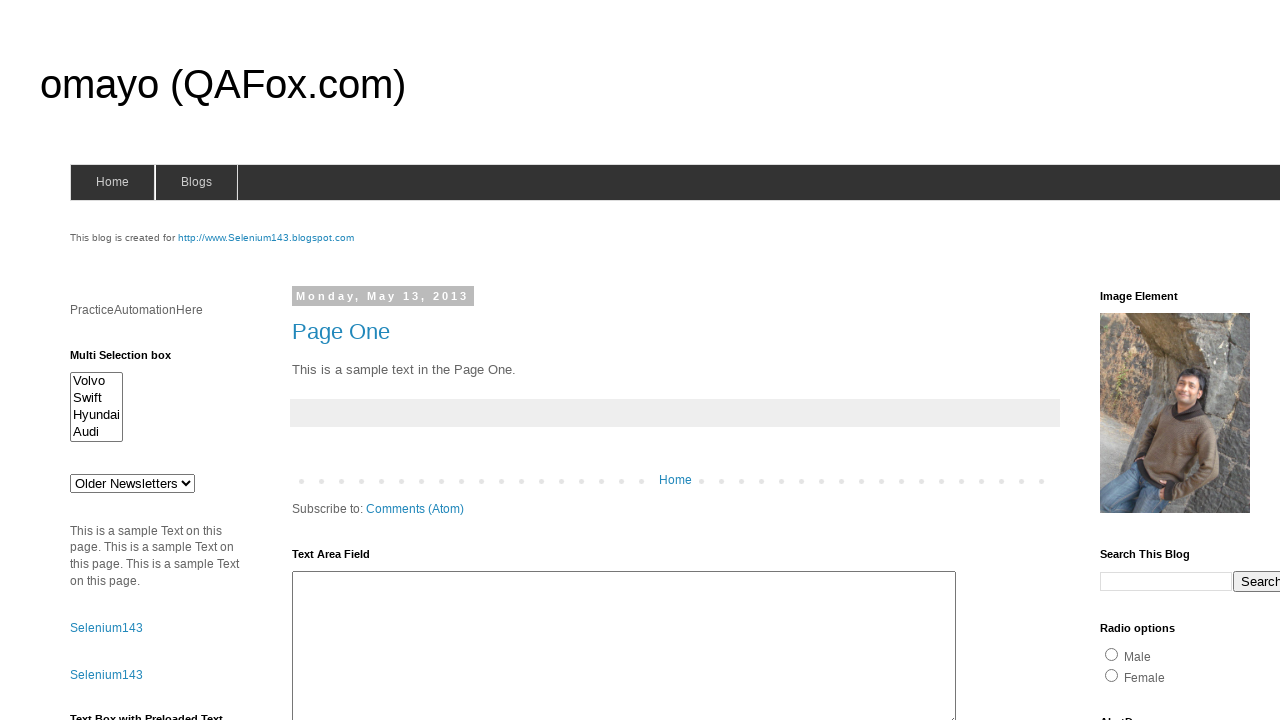

Navigated to blog page at http://omayo.blogspot.com/
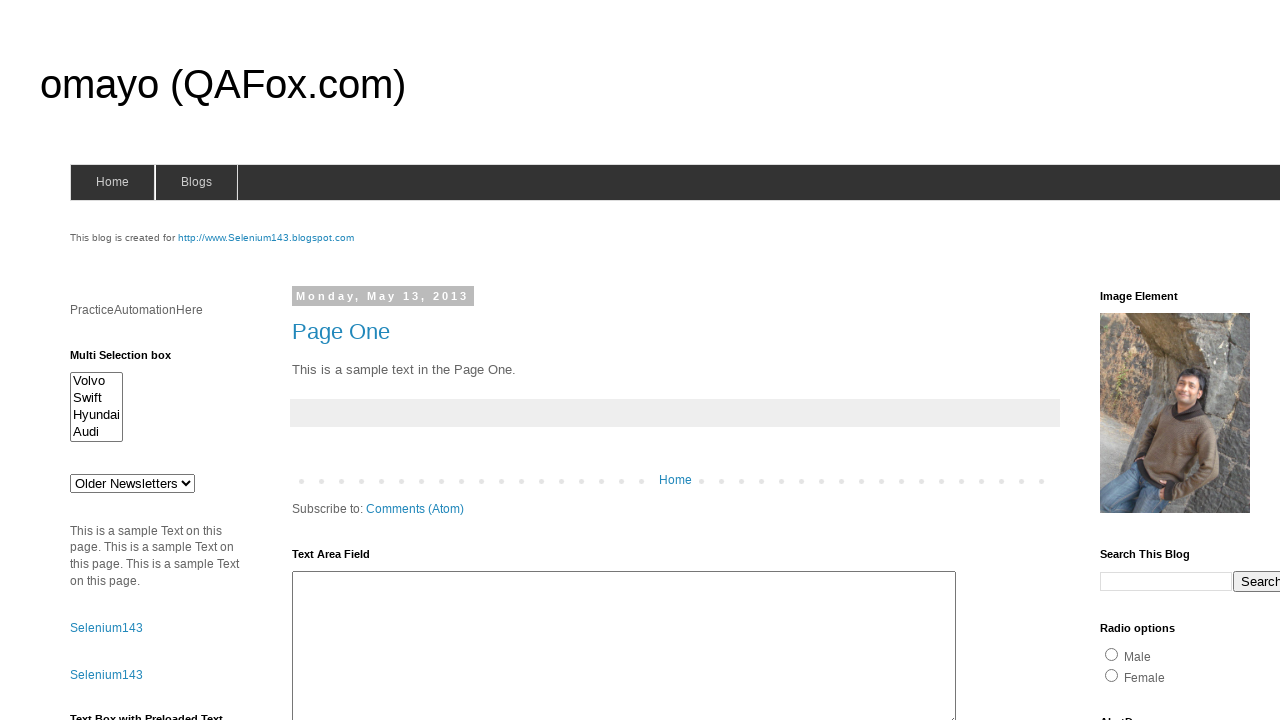

Clicked on 'compendiumdev' link at (1160, 360) on xpath=//a[text()='compendiumdev']
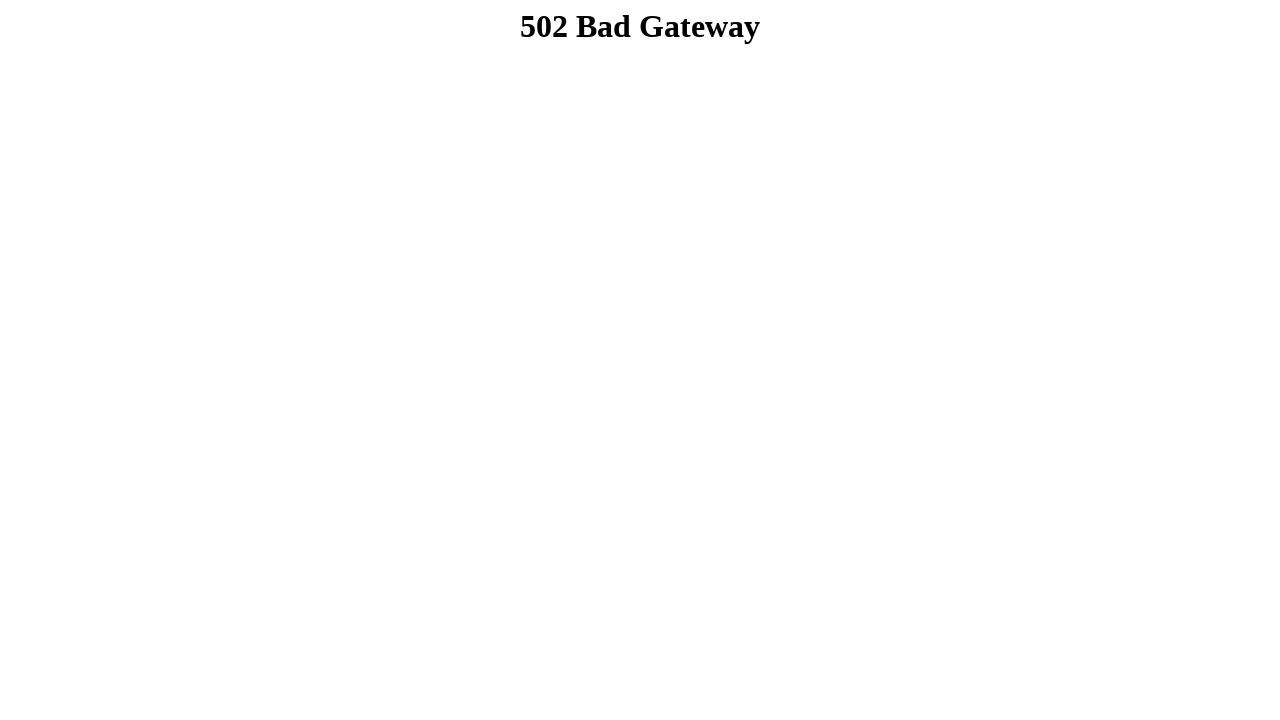

Page navigation completed and network idle
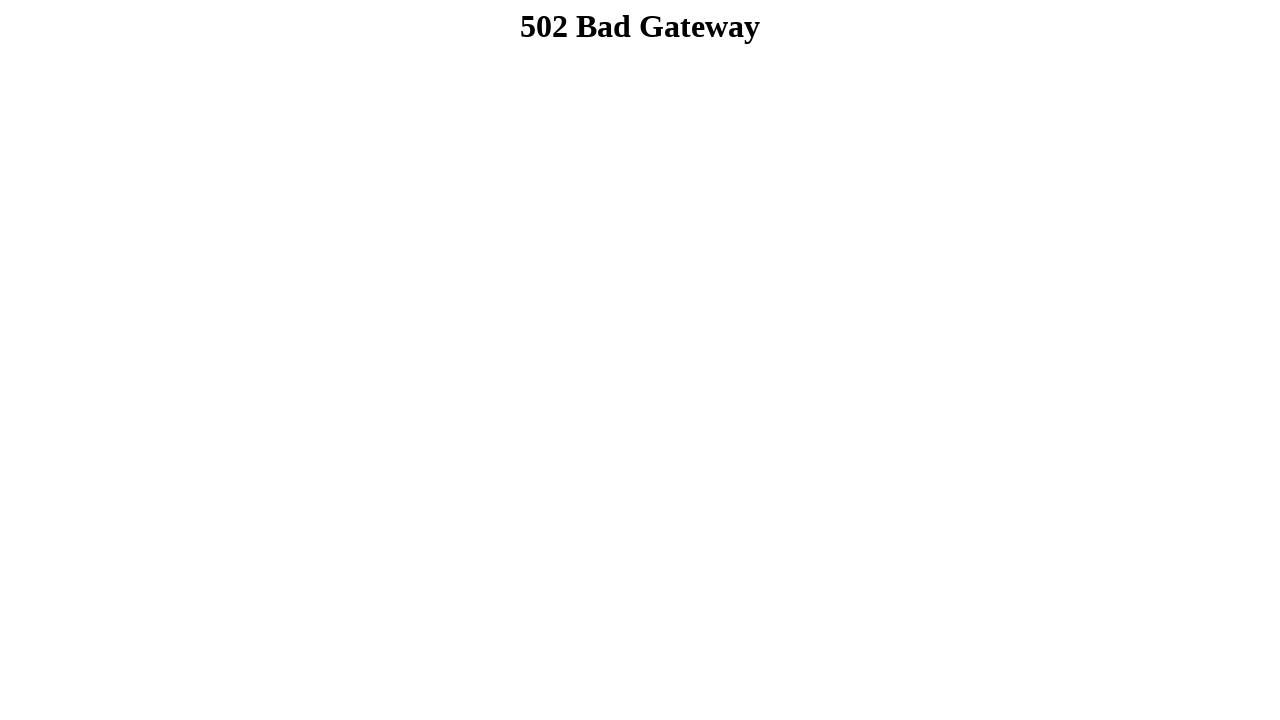

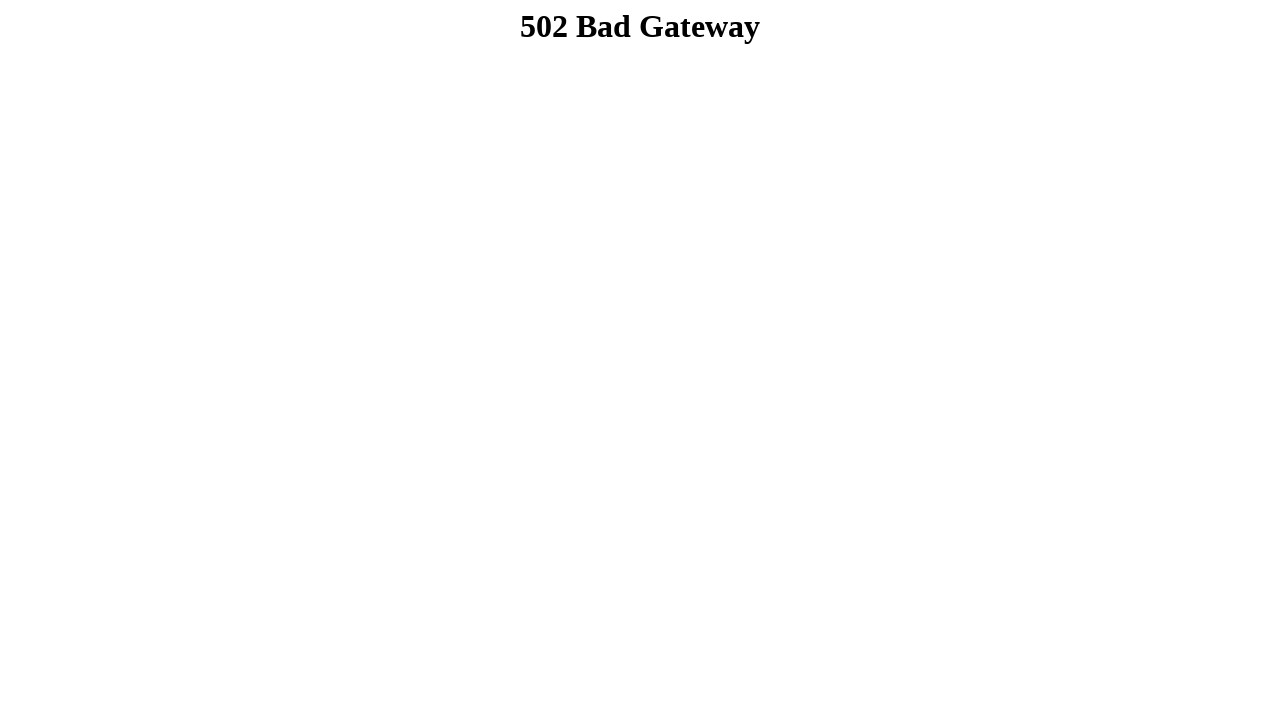